Tests that searching for non-existent elements returns an empty list

Starting URL: https://duckduckgo.com/

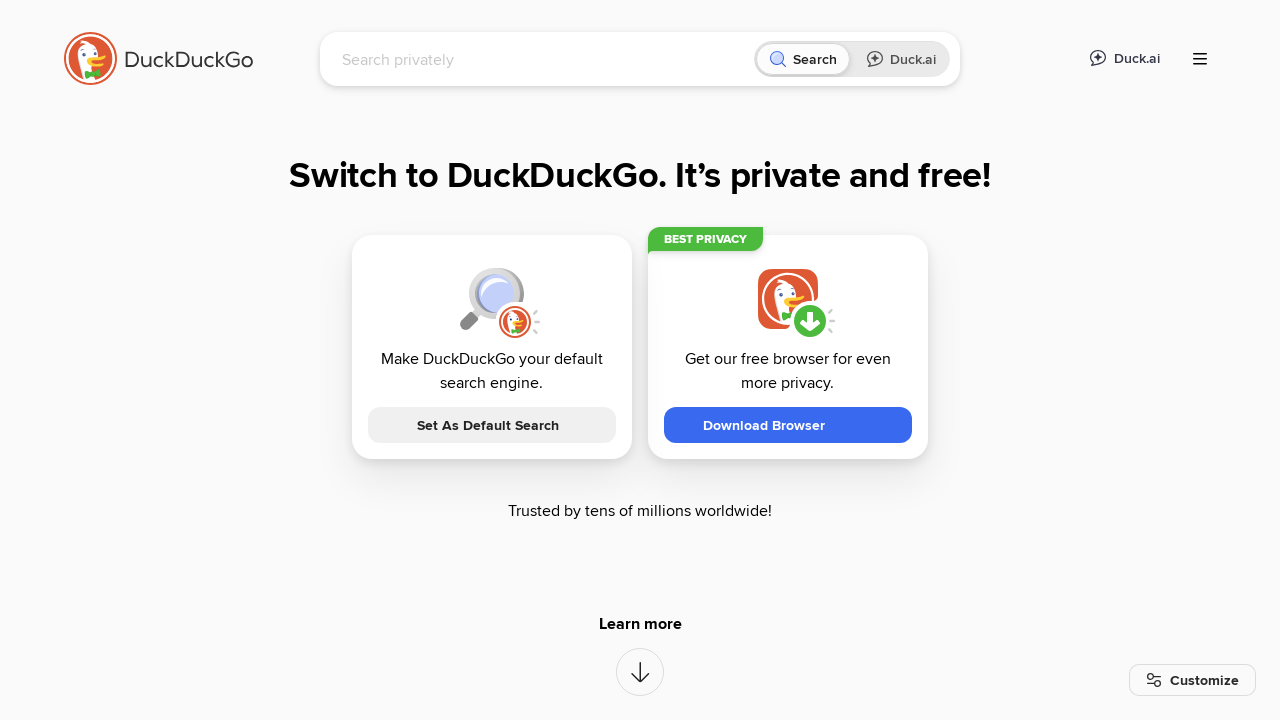

Located all anchor elements with non-existent text 'not existing partialLinkText haha'
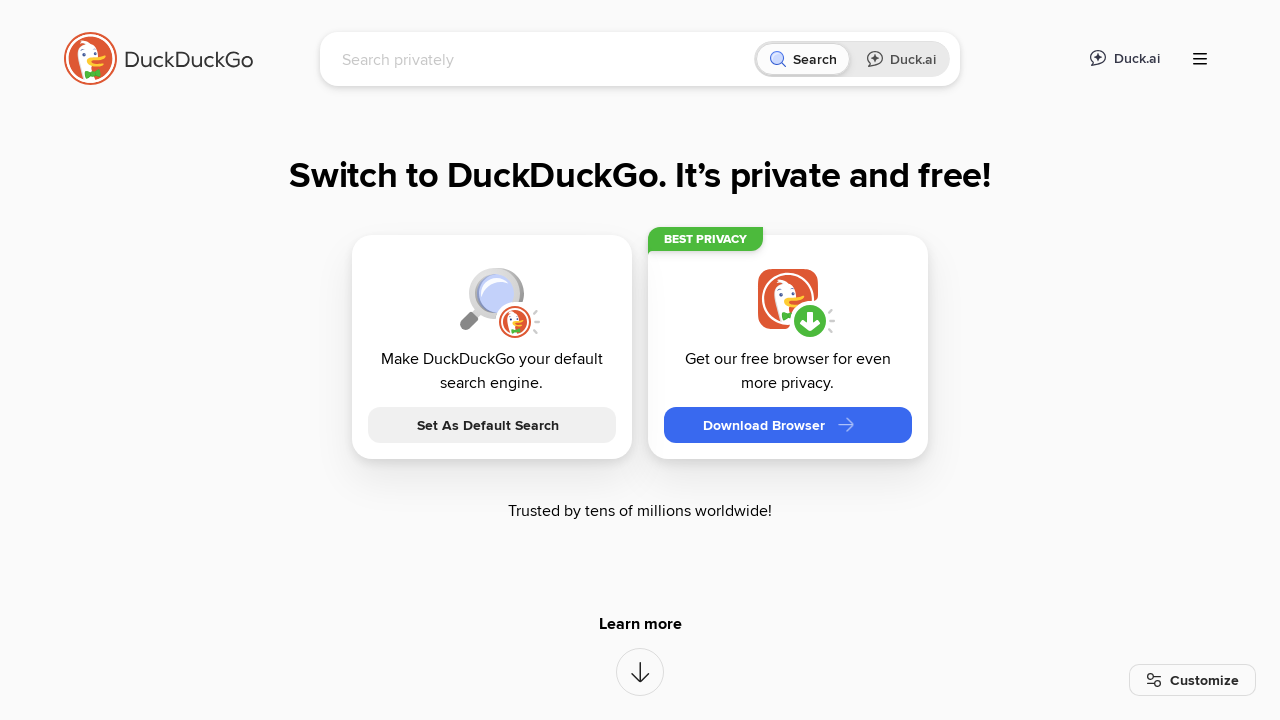

Verified that search for non-existent elements returned empty list
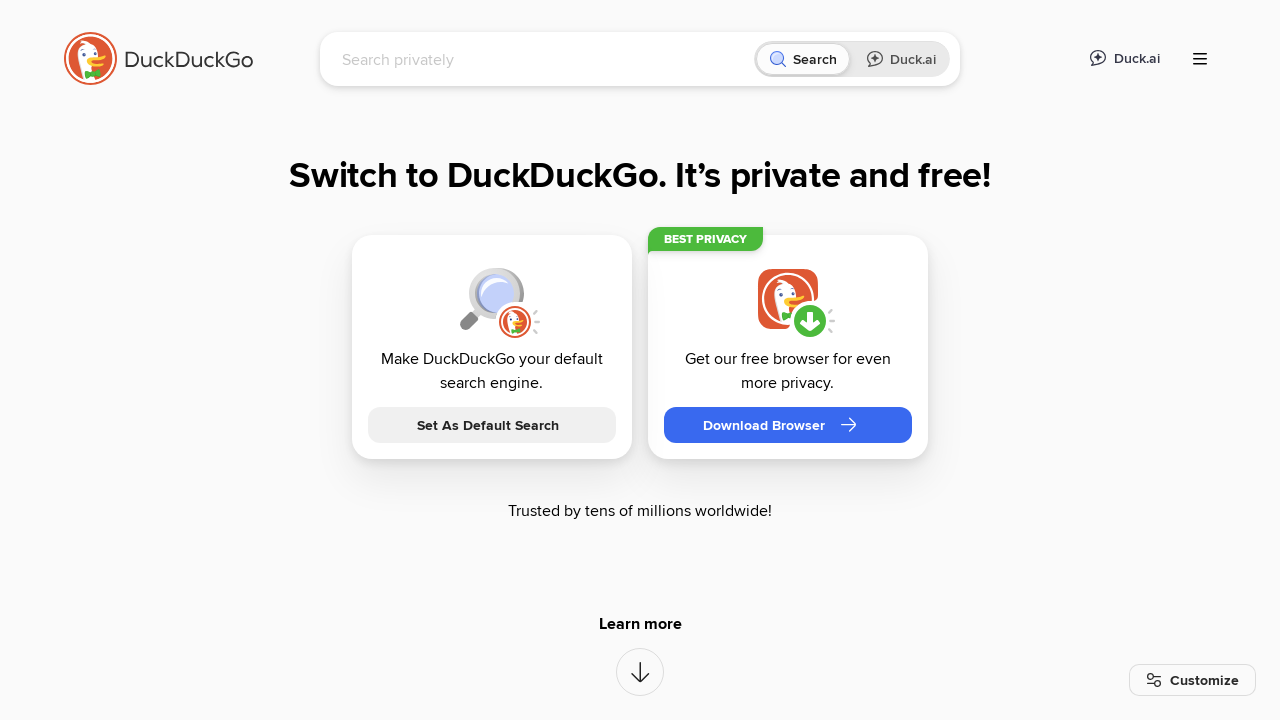

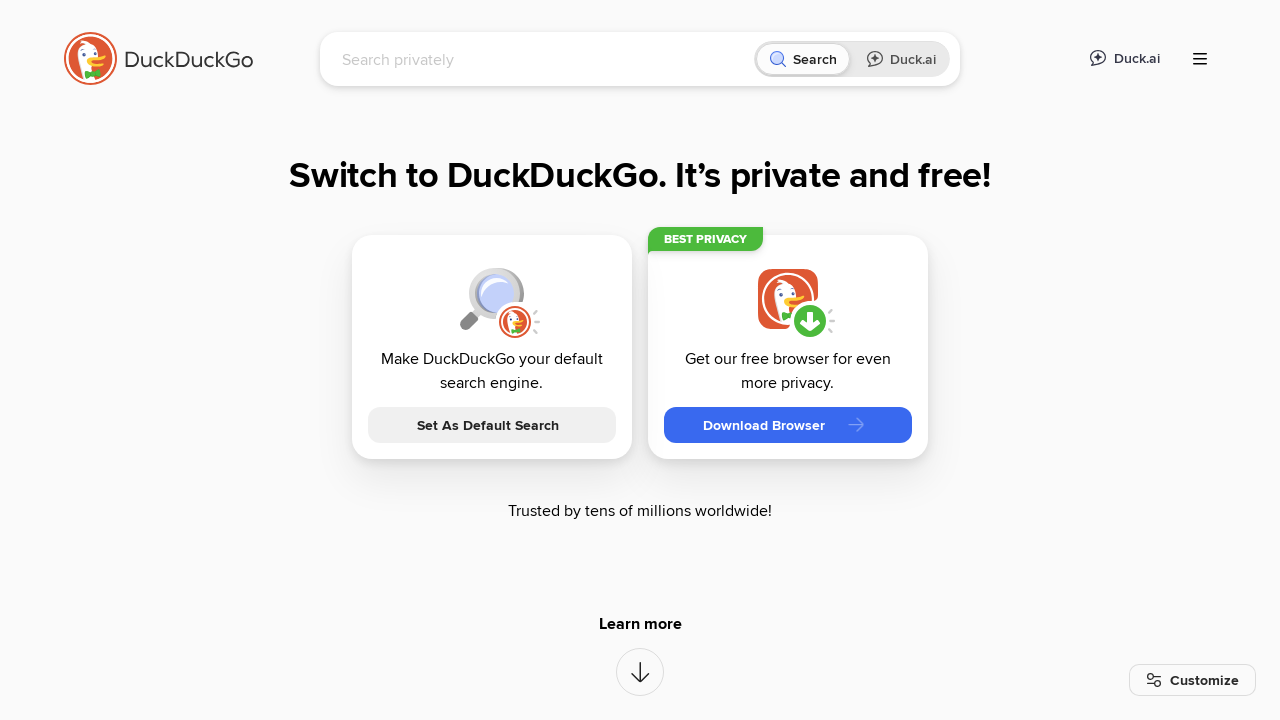